Tests a typography-focused website by navigating through homepage, blog post, categories page, testing the search overlay functionality, and verifying mobile responsive view.

Starting URL: https://jdrhyne.github.io/volks-typo

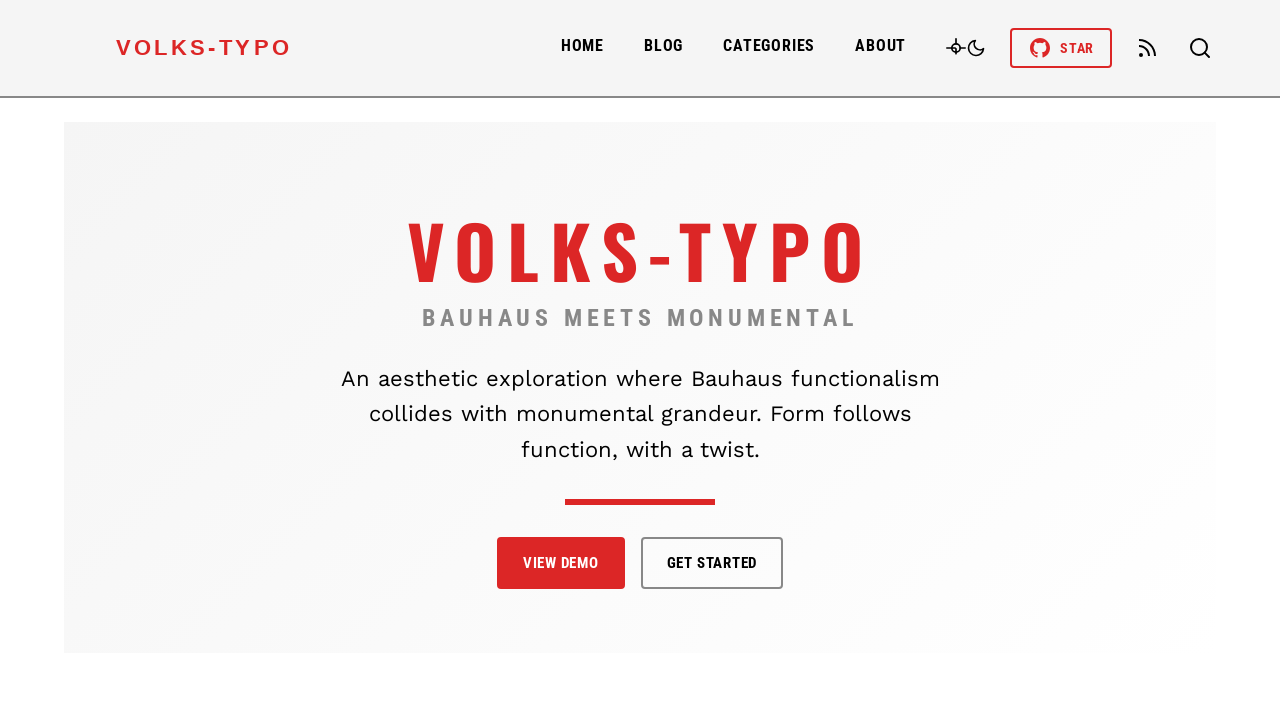

Set viewport to 1920x1080 desktop size
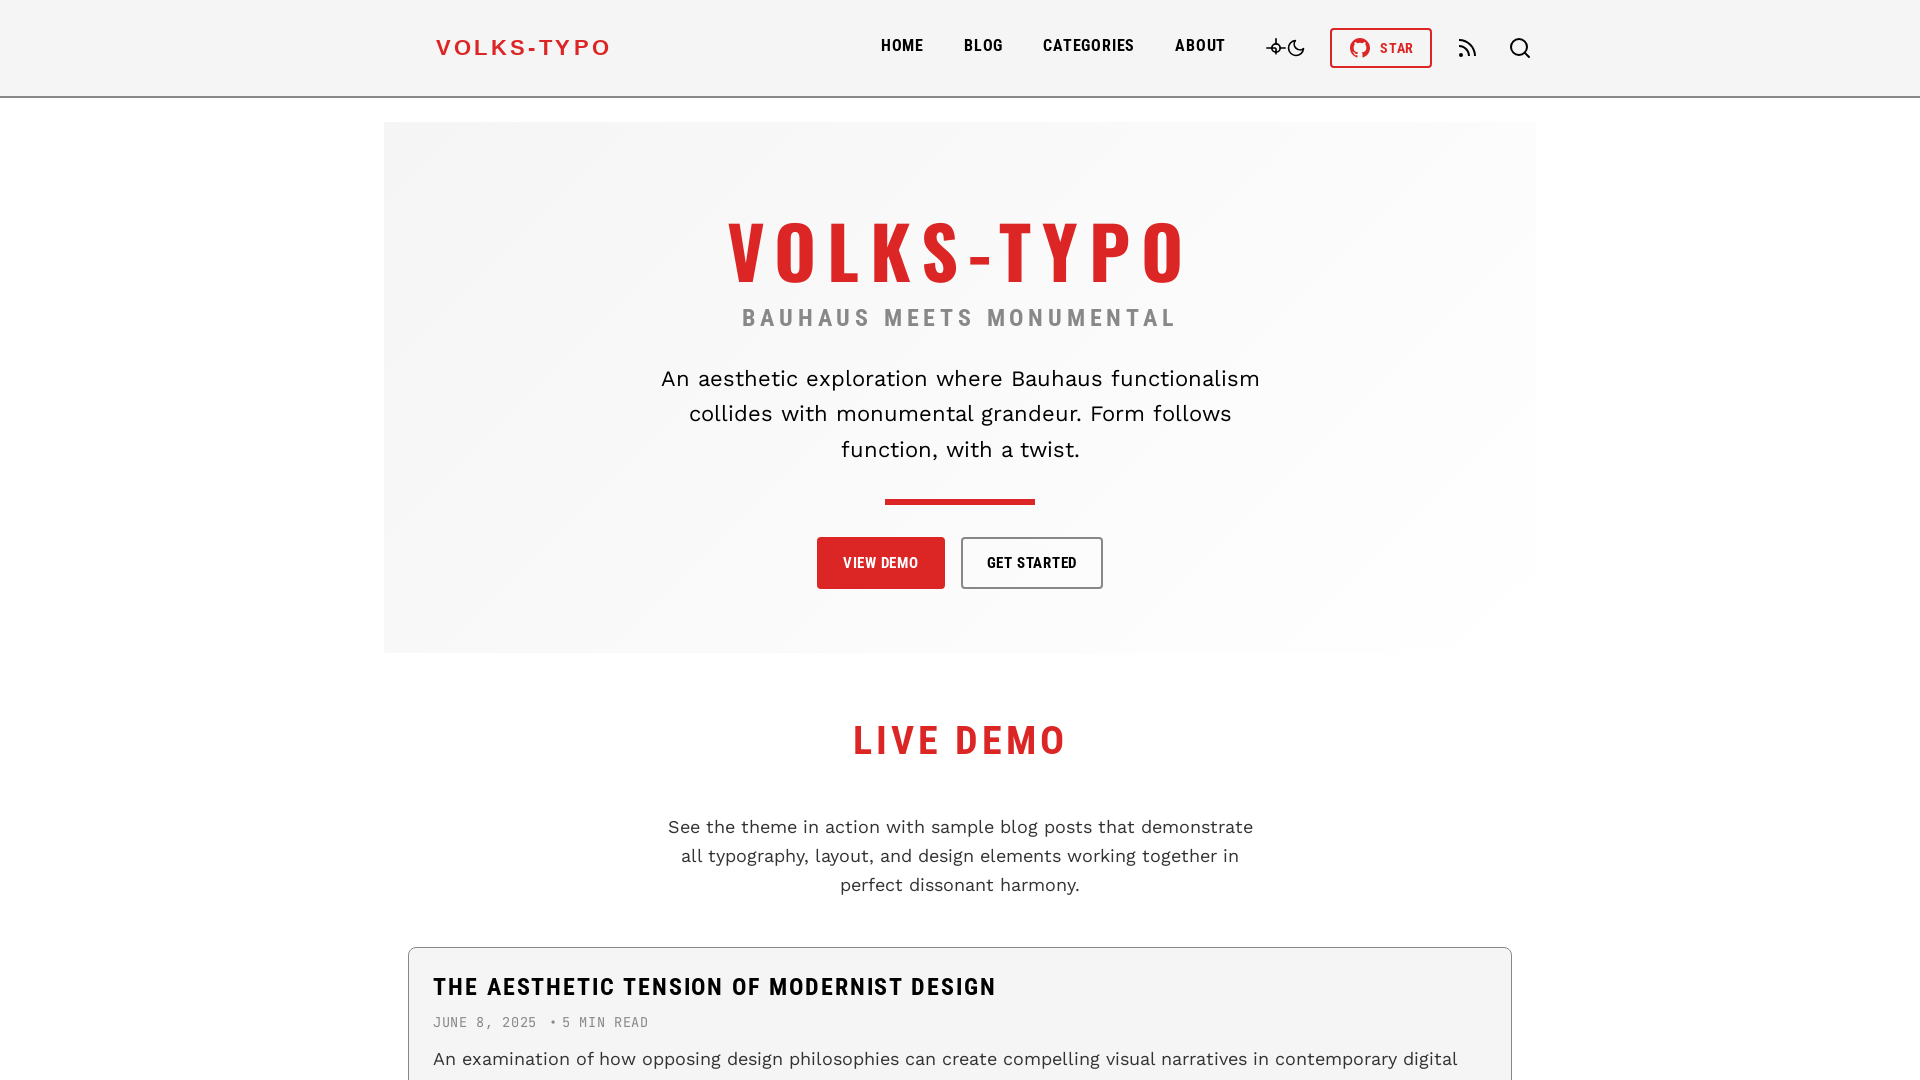

Waited for network idle state on homepage
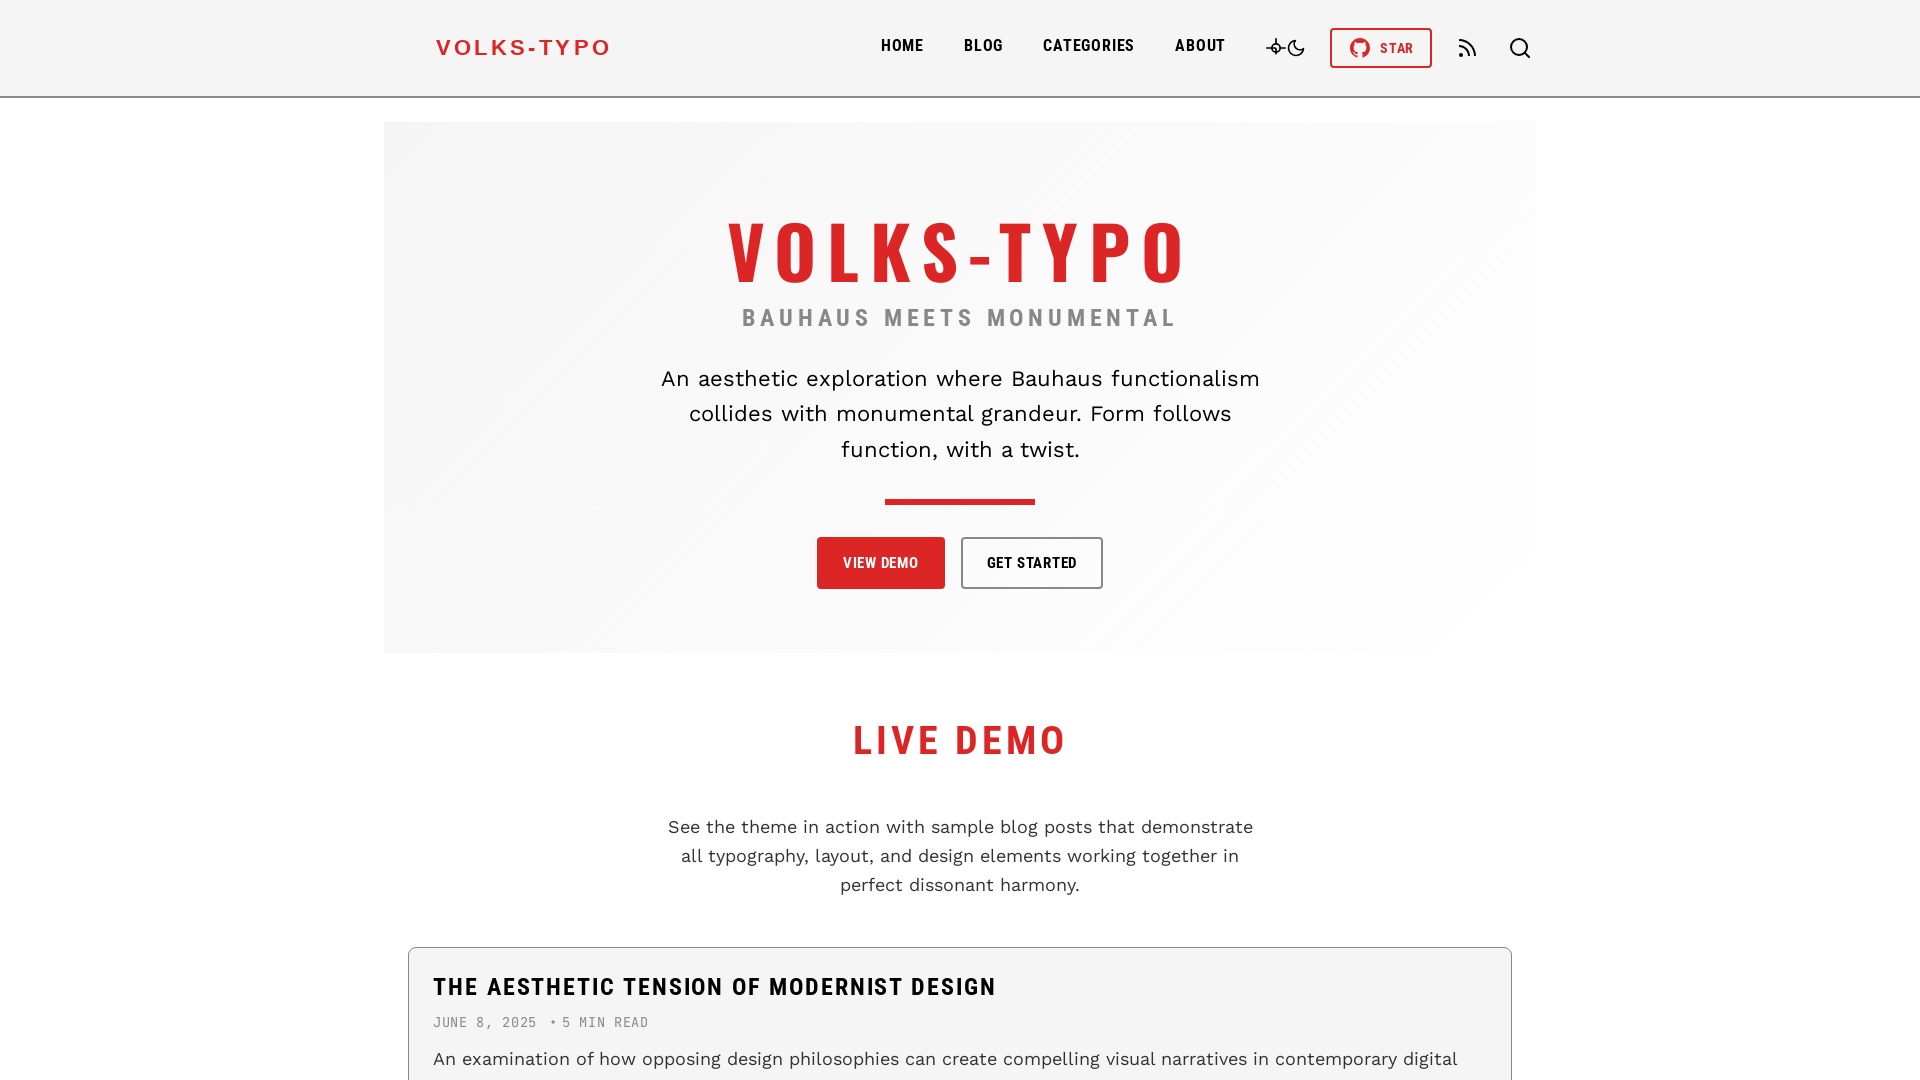

Waited 1 second for fonts to load
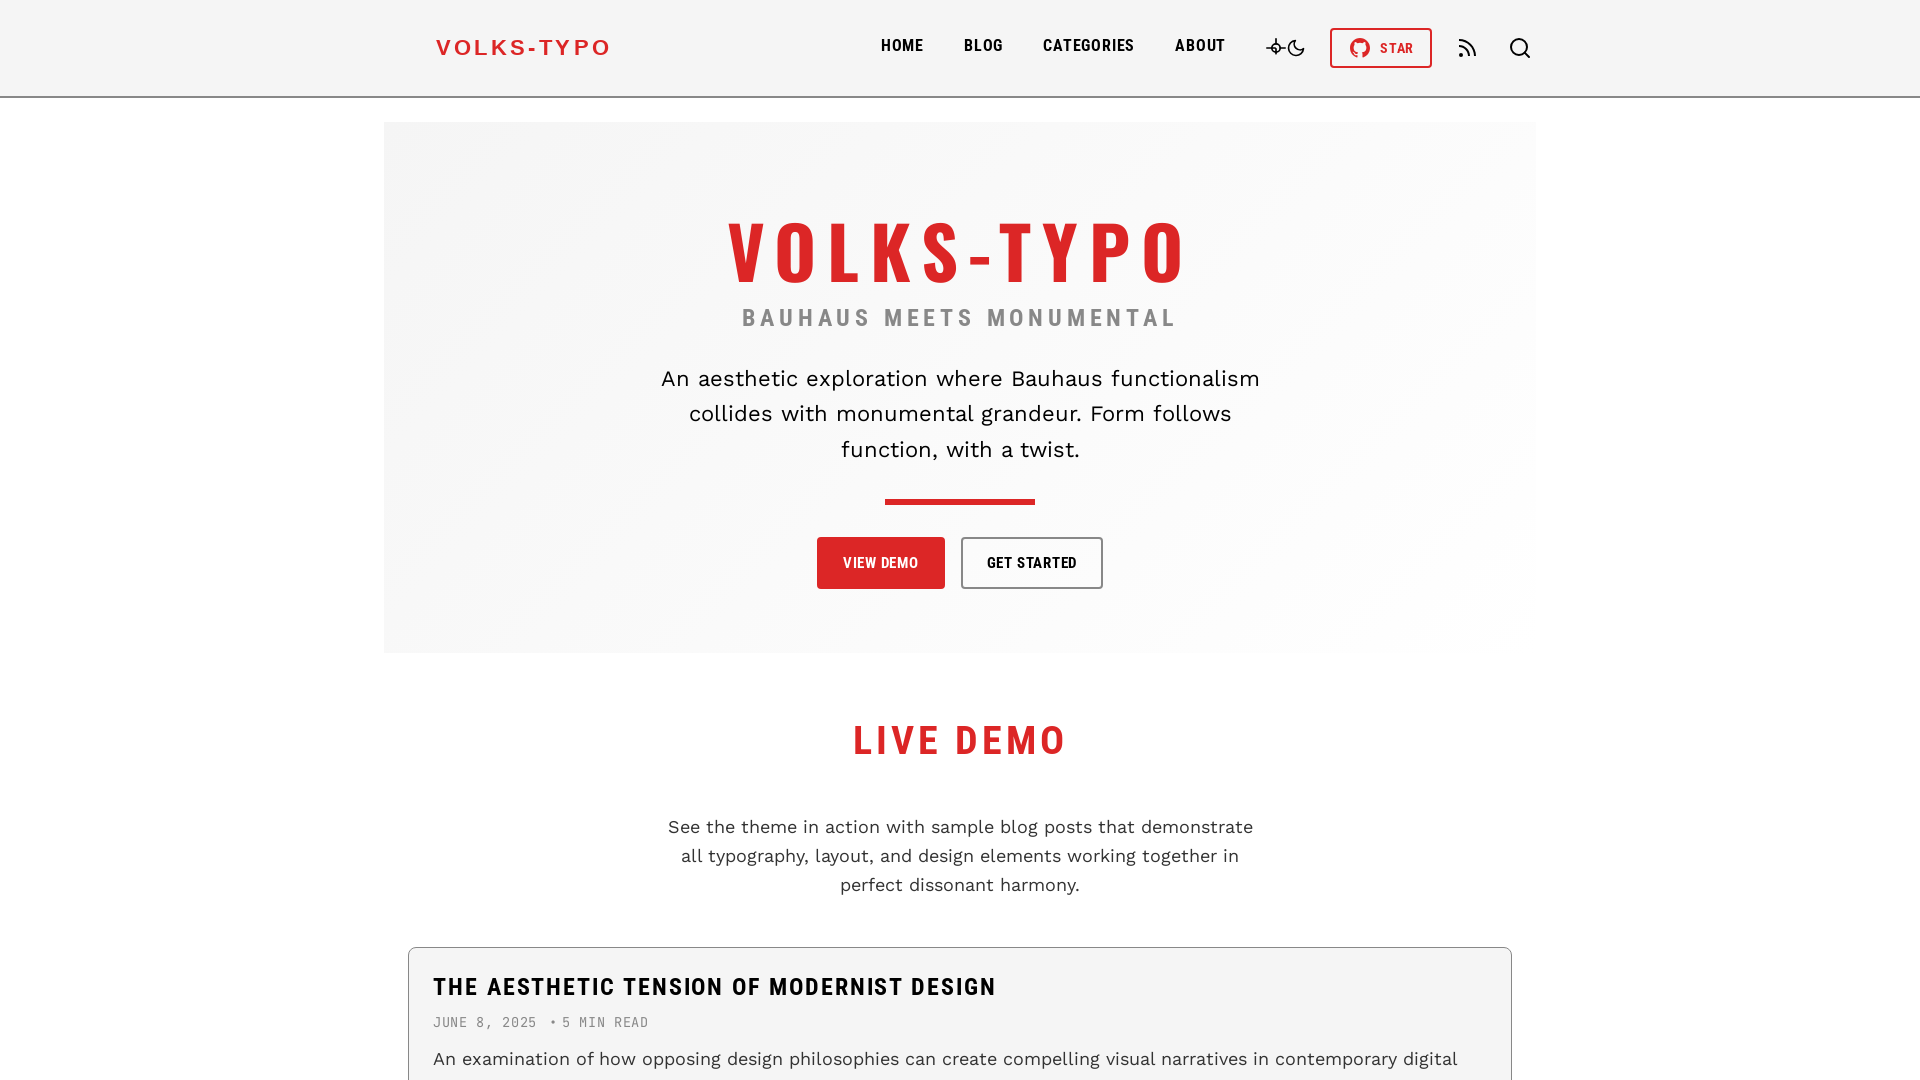

Set viewport to 1440x900 for blog post
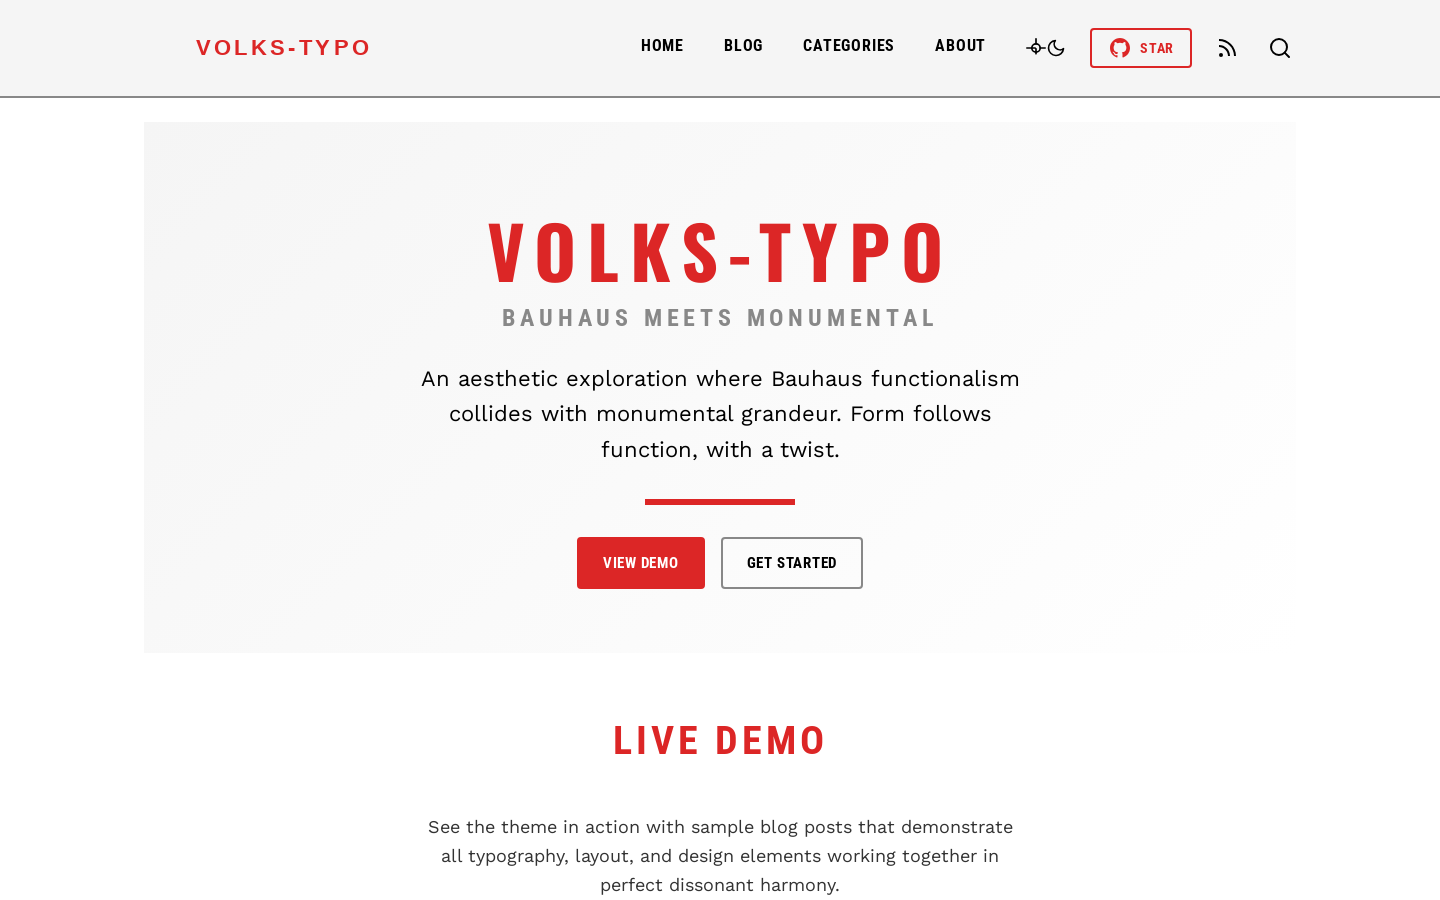

Navigated to blog post: Evolution of Typography
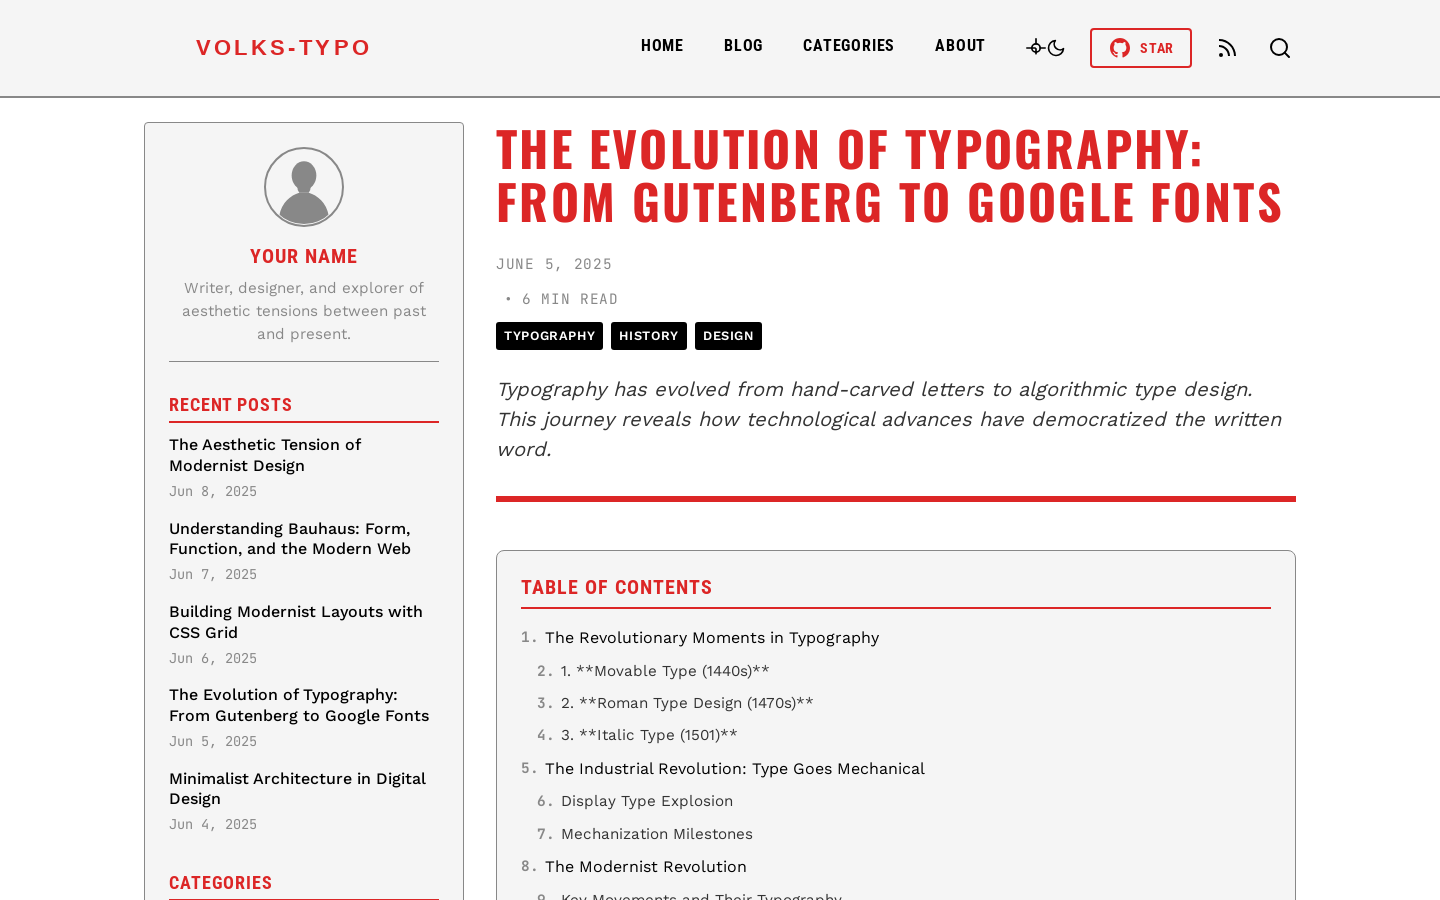

Waited for network idle state on blog post
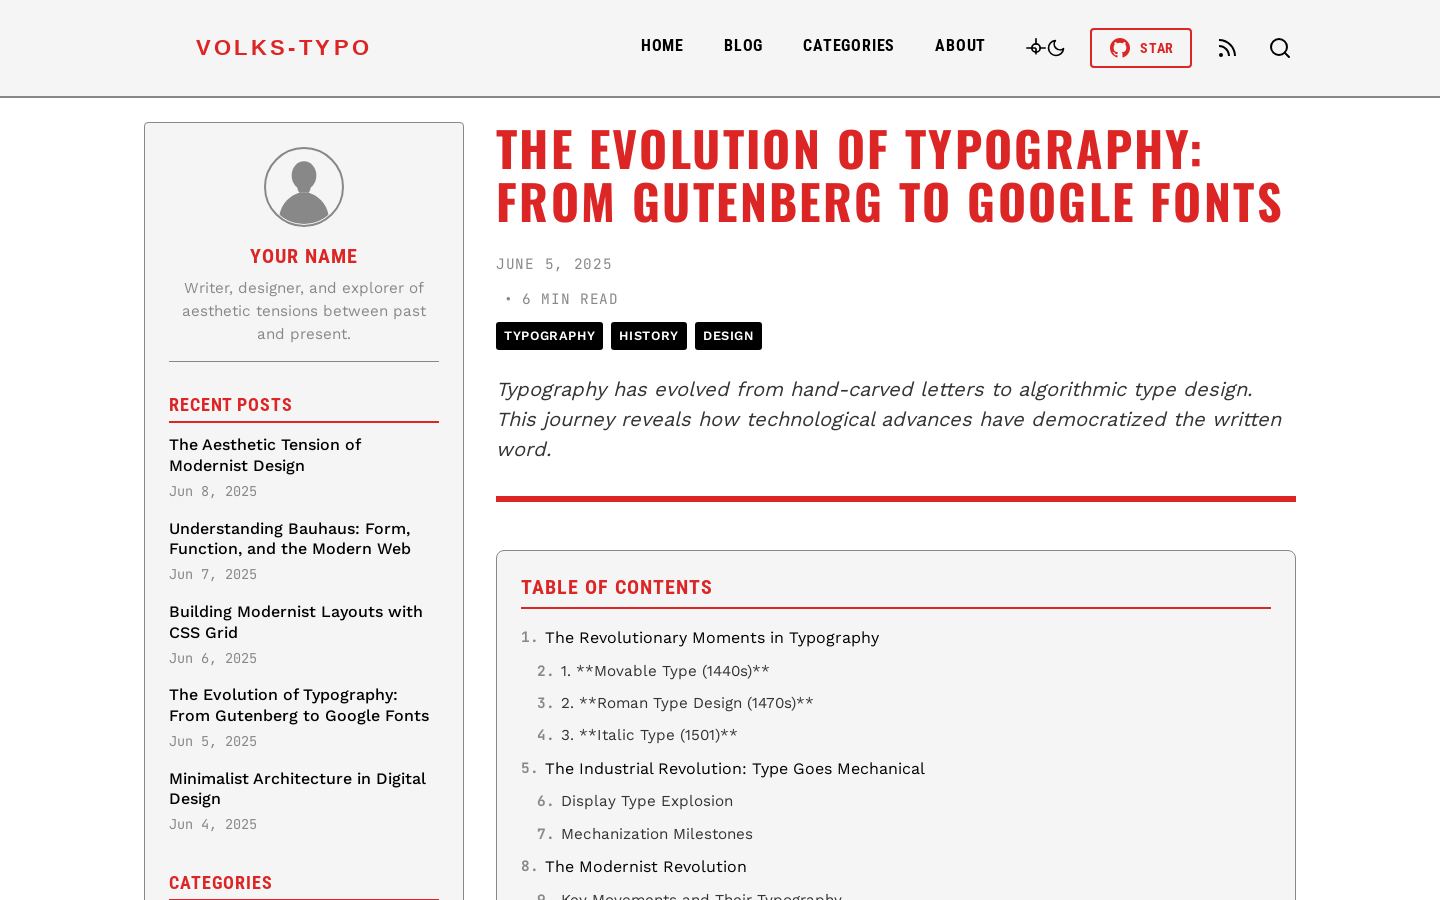

Waited 1 second for blog post fonts to load
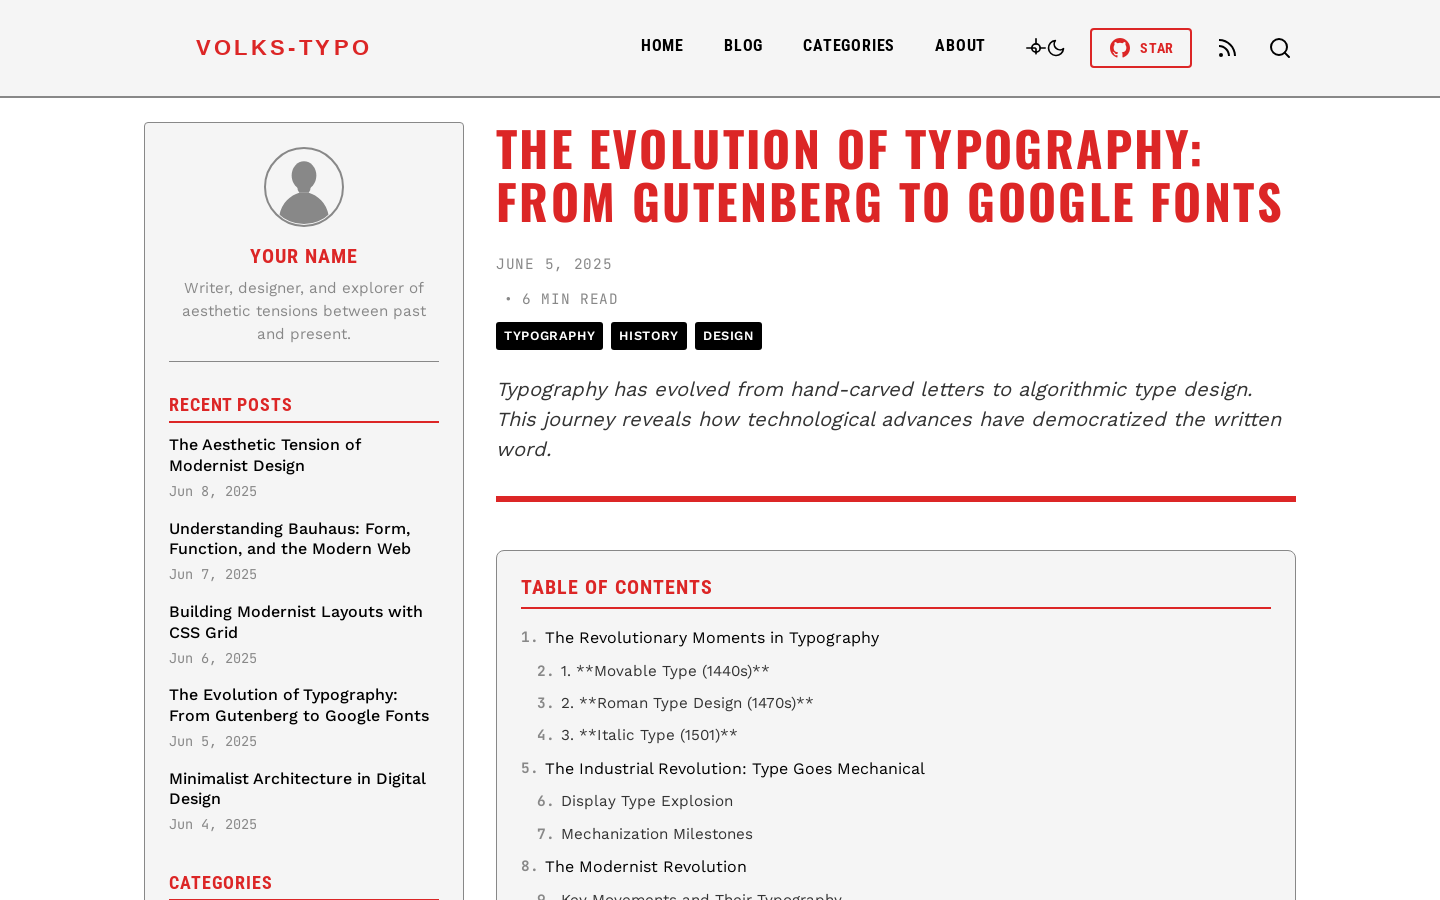

Navigated to categories page
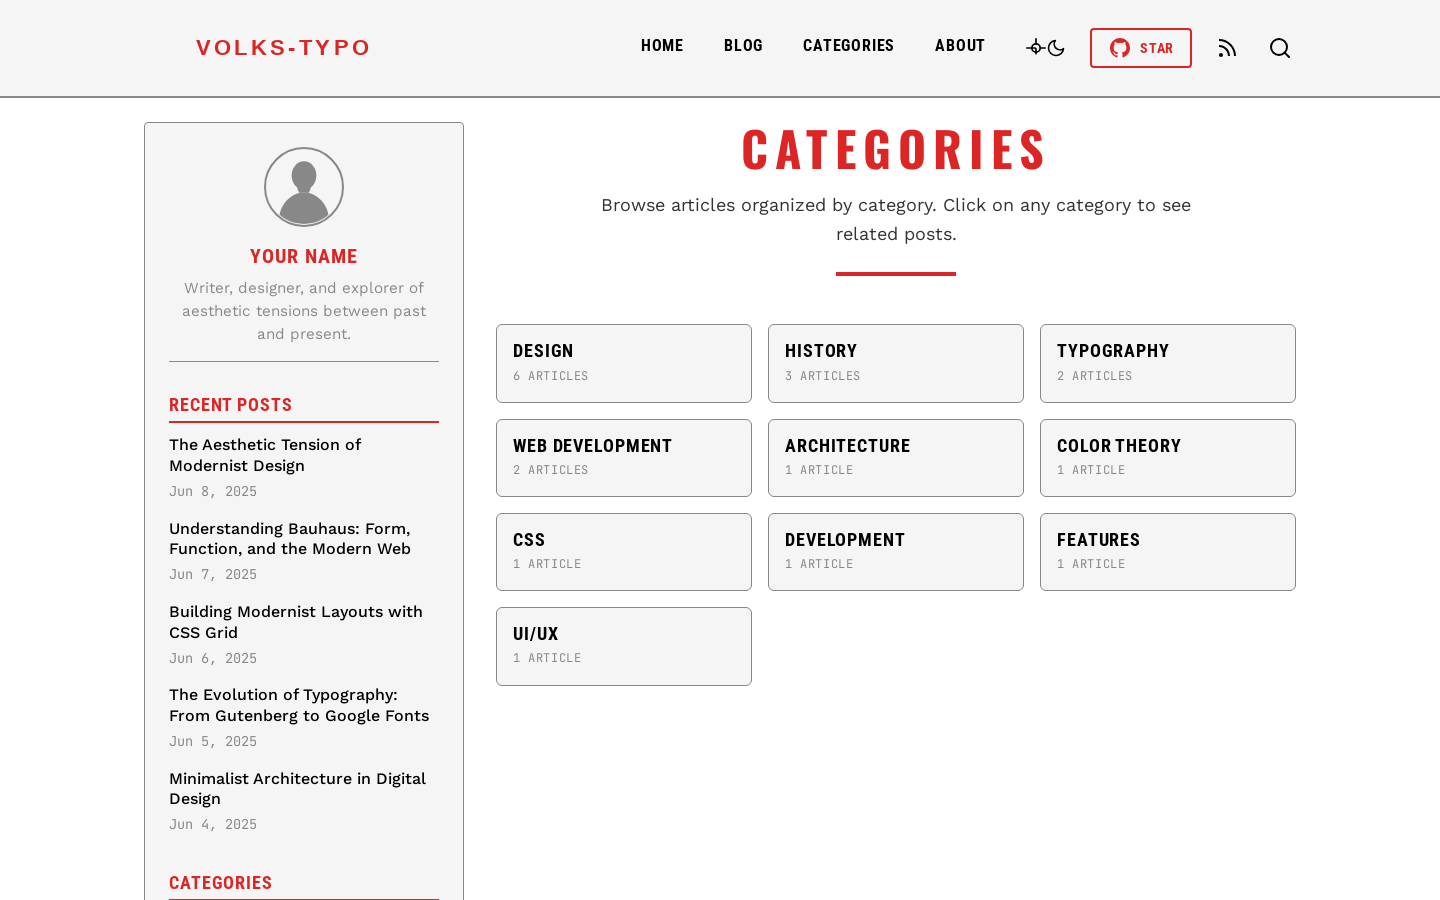

Waited for network idle state on categories page
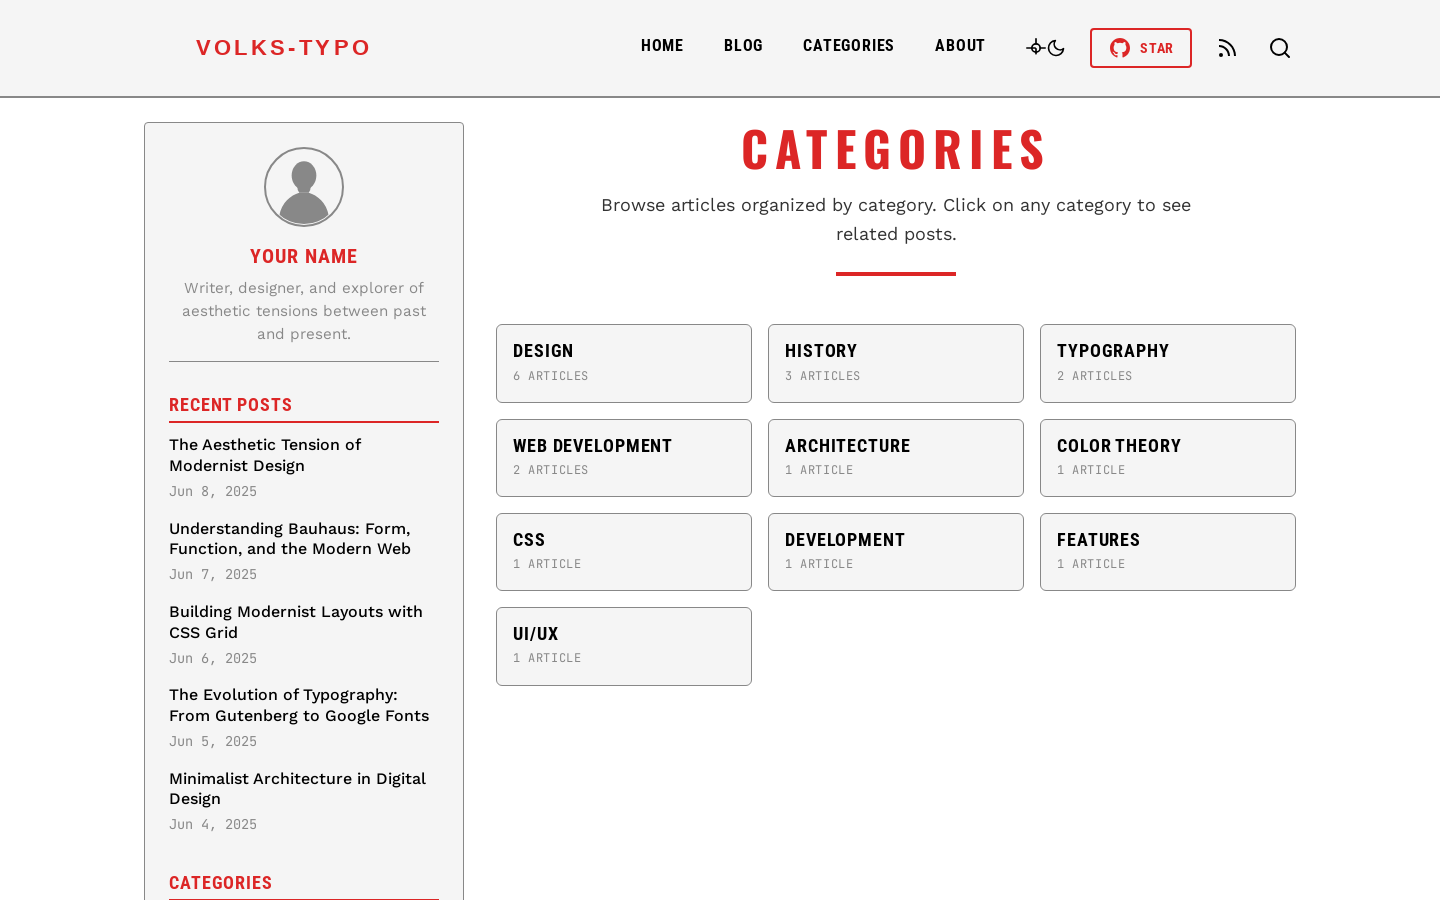

Waited 1 second for categories page fonts to load
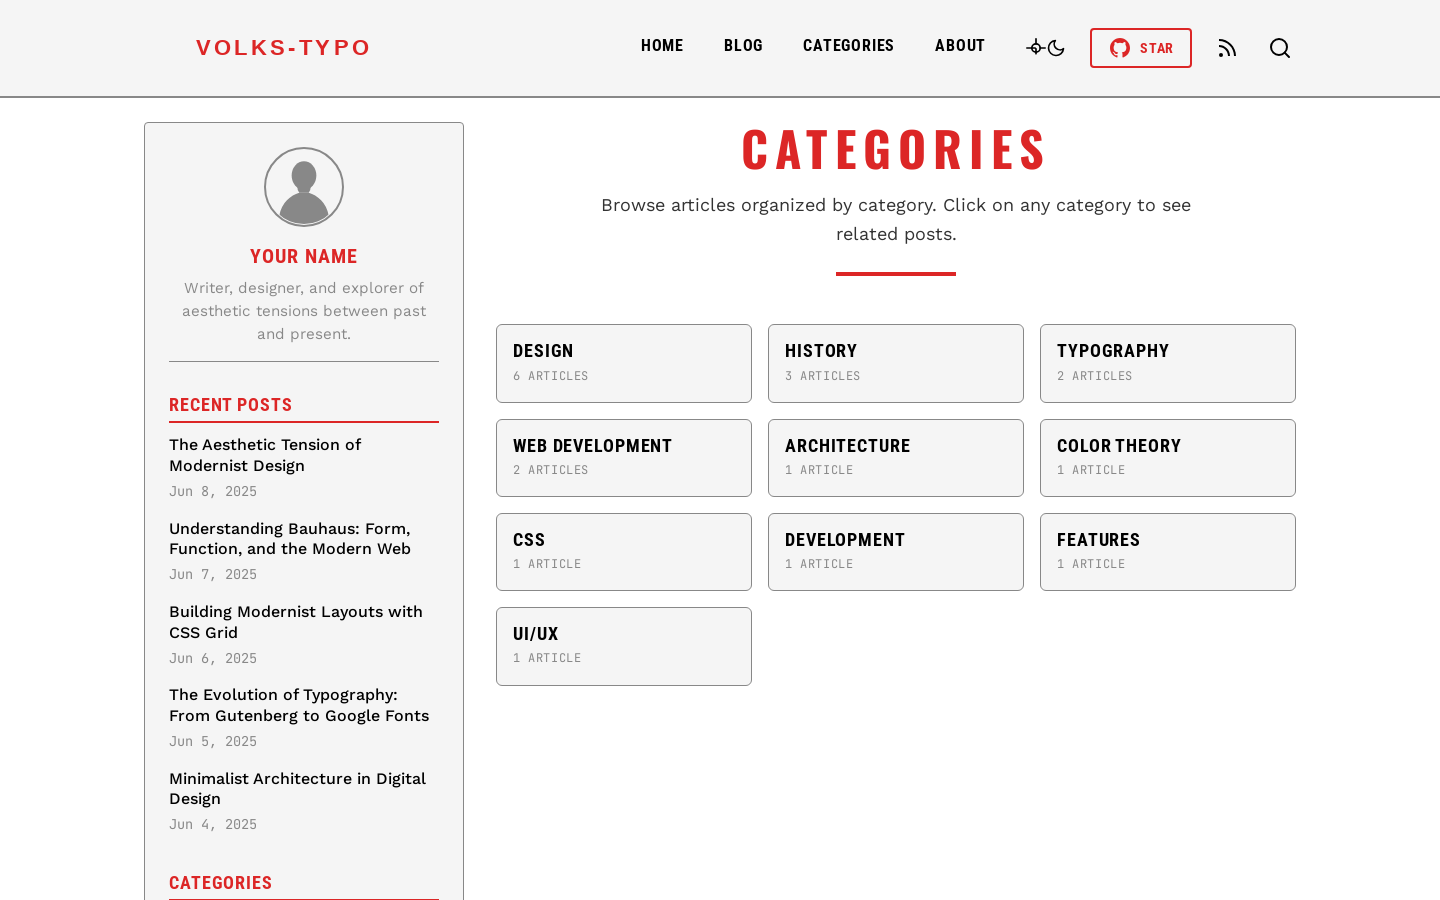

Navigated back to homepage for search overlay test
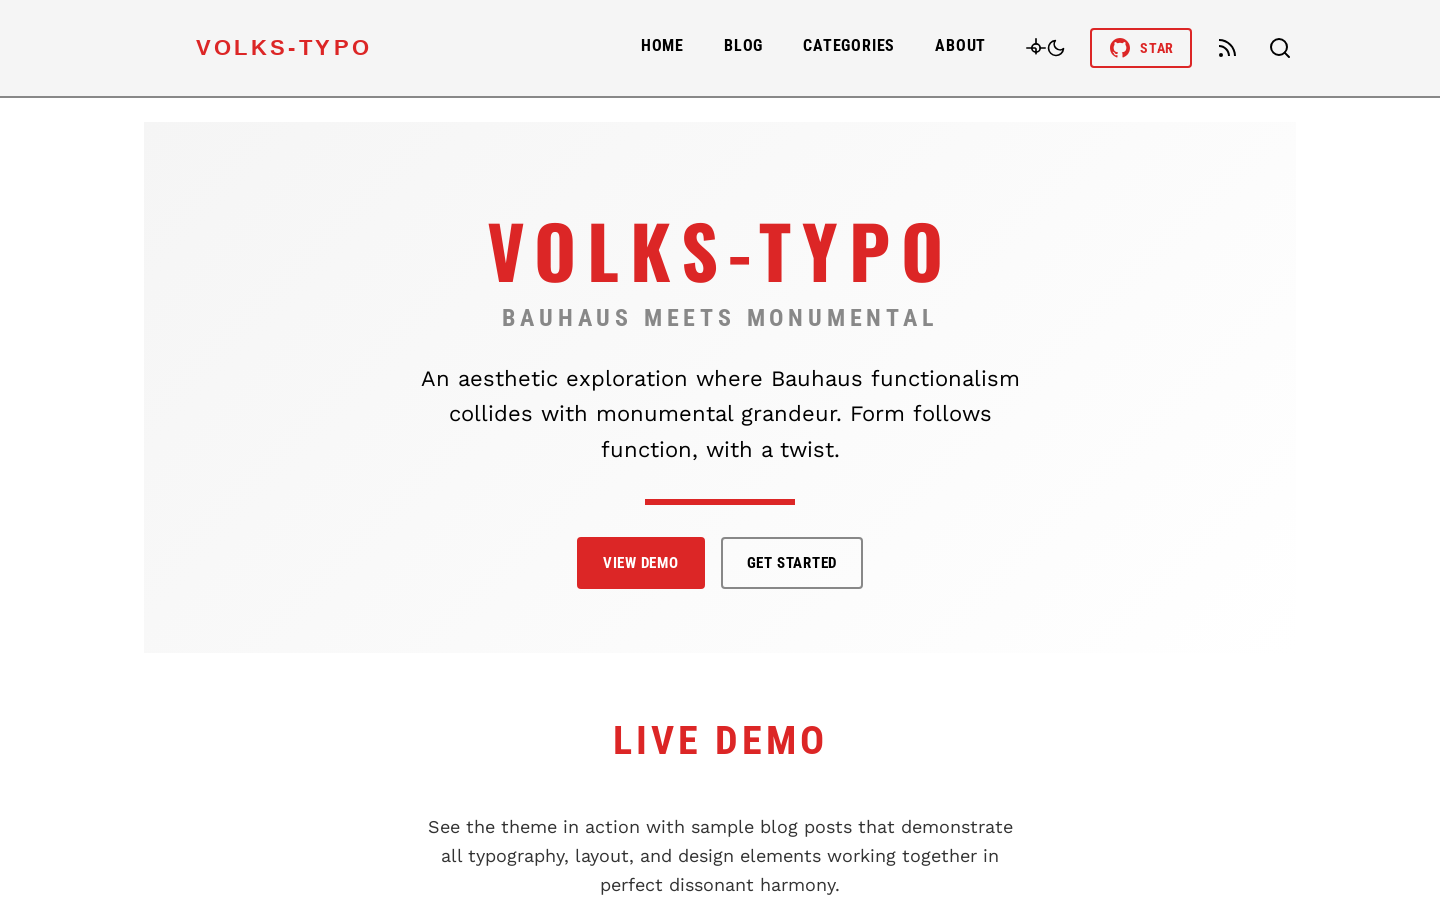

Waited for network idle state on homepage
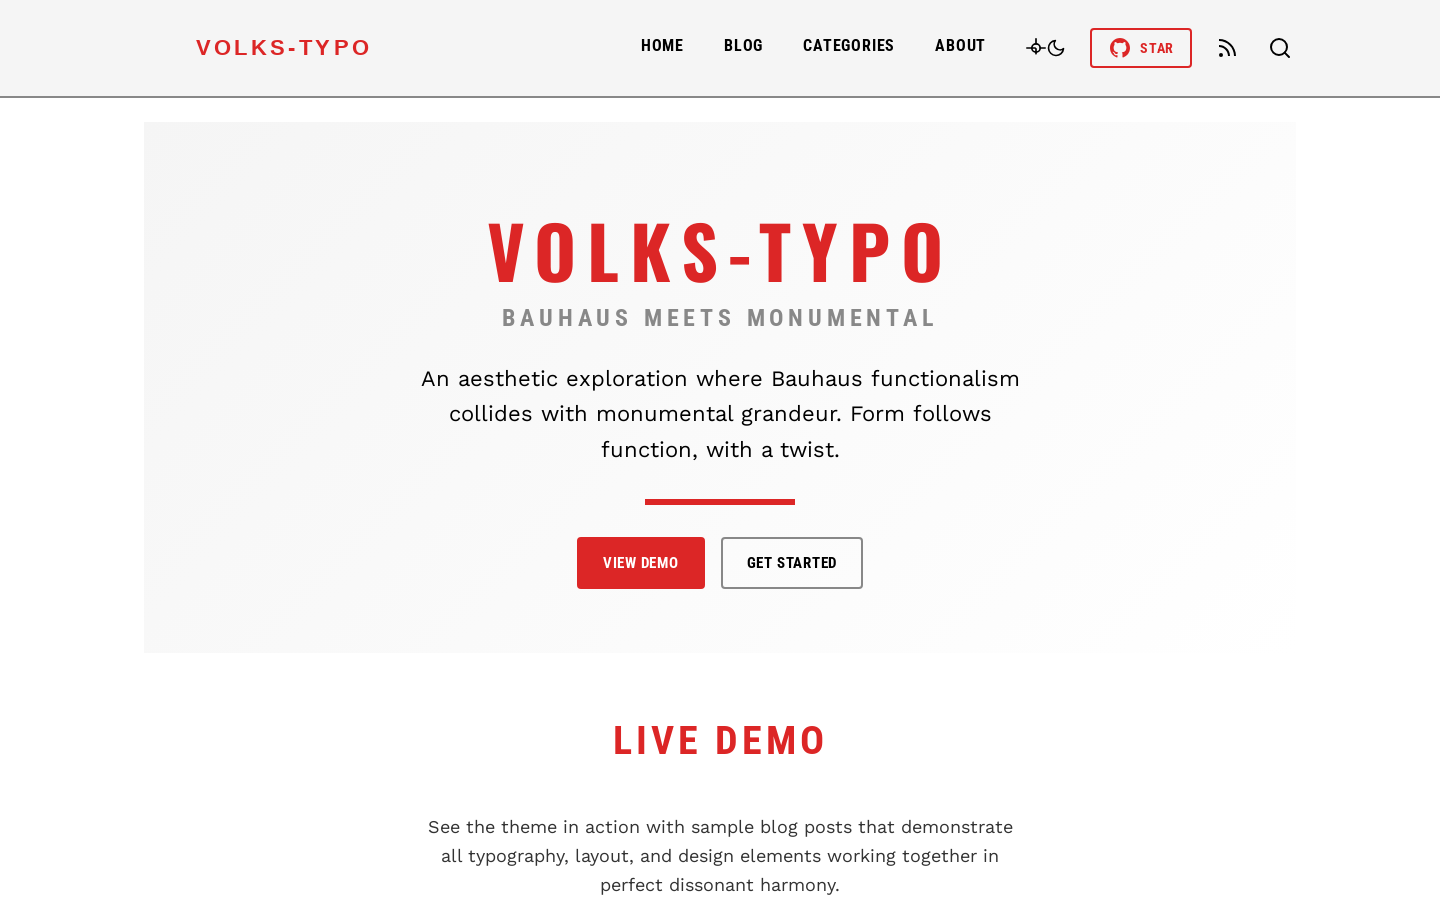

Waited 2 seconds for homepage to fully render
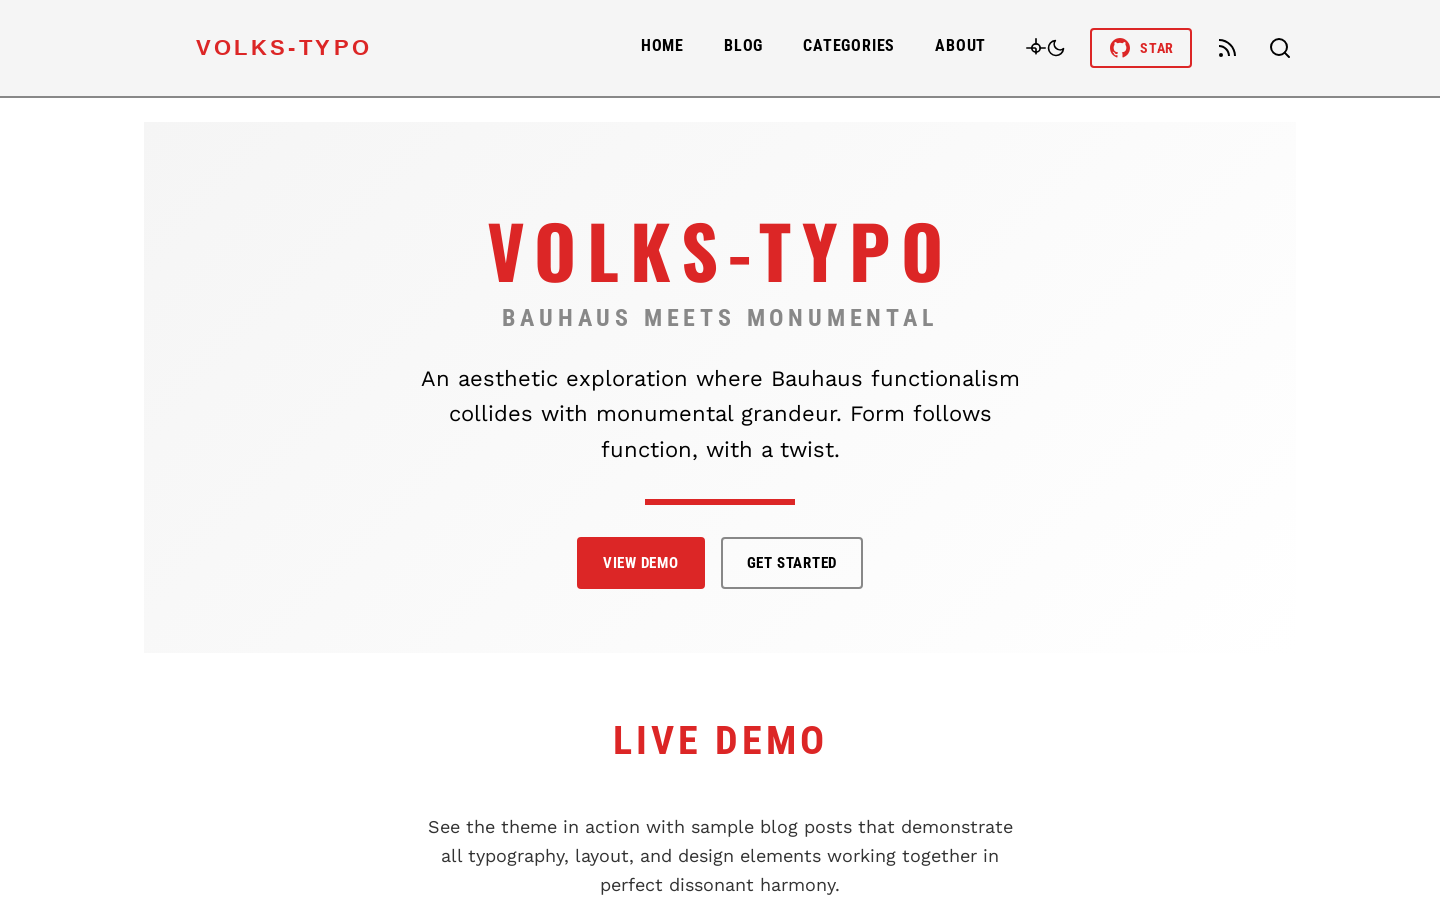

Clicked search toggle button at (1280, 48) on button#search-toggle
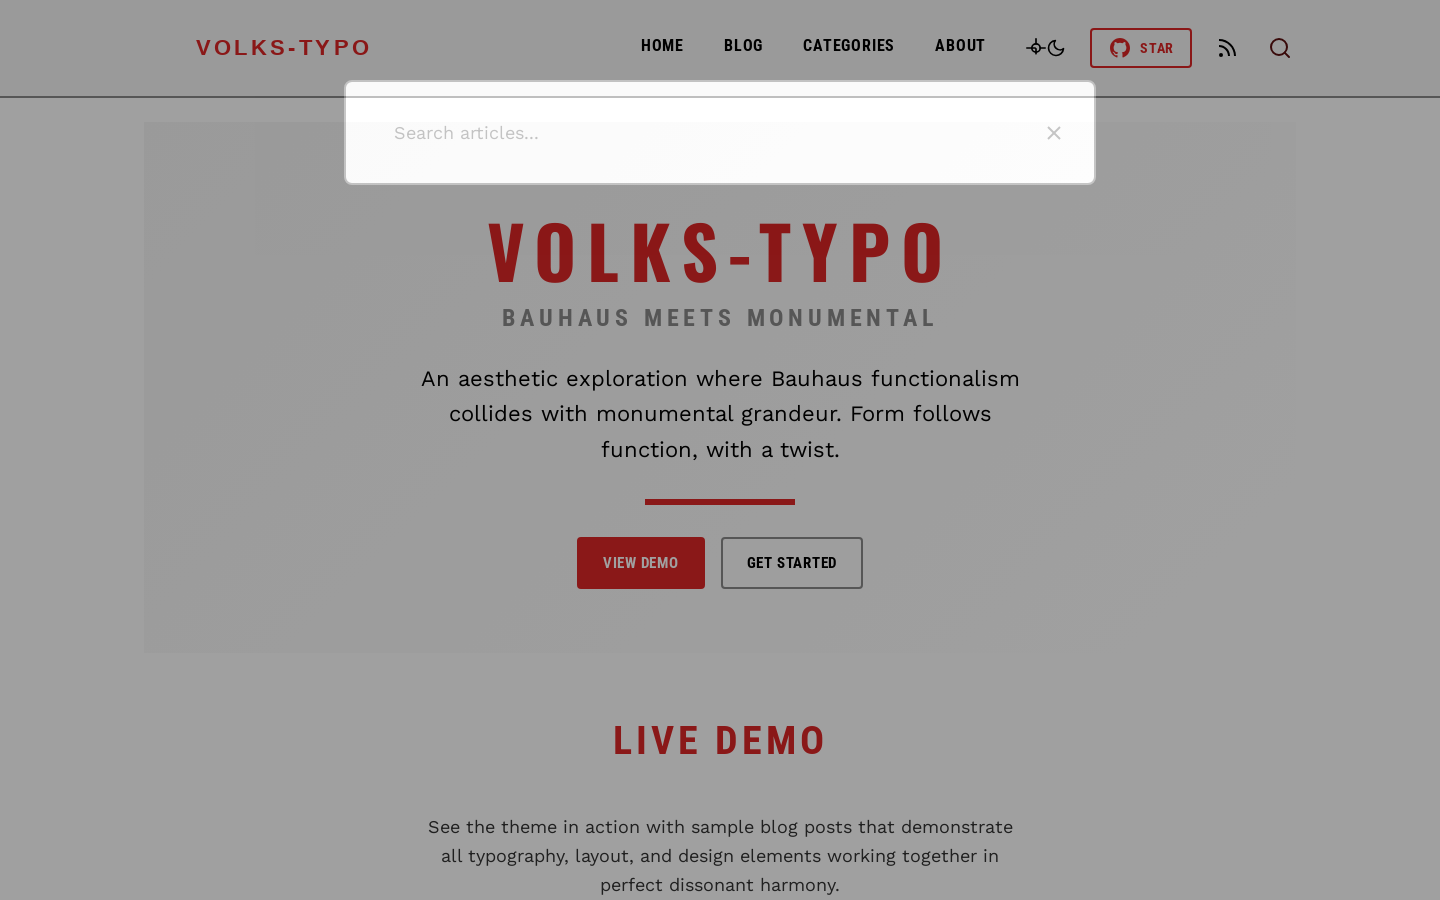

Waited 500ms for search overlay animation
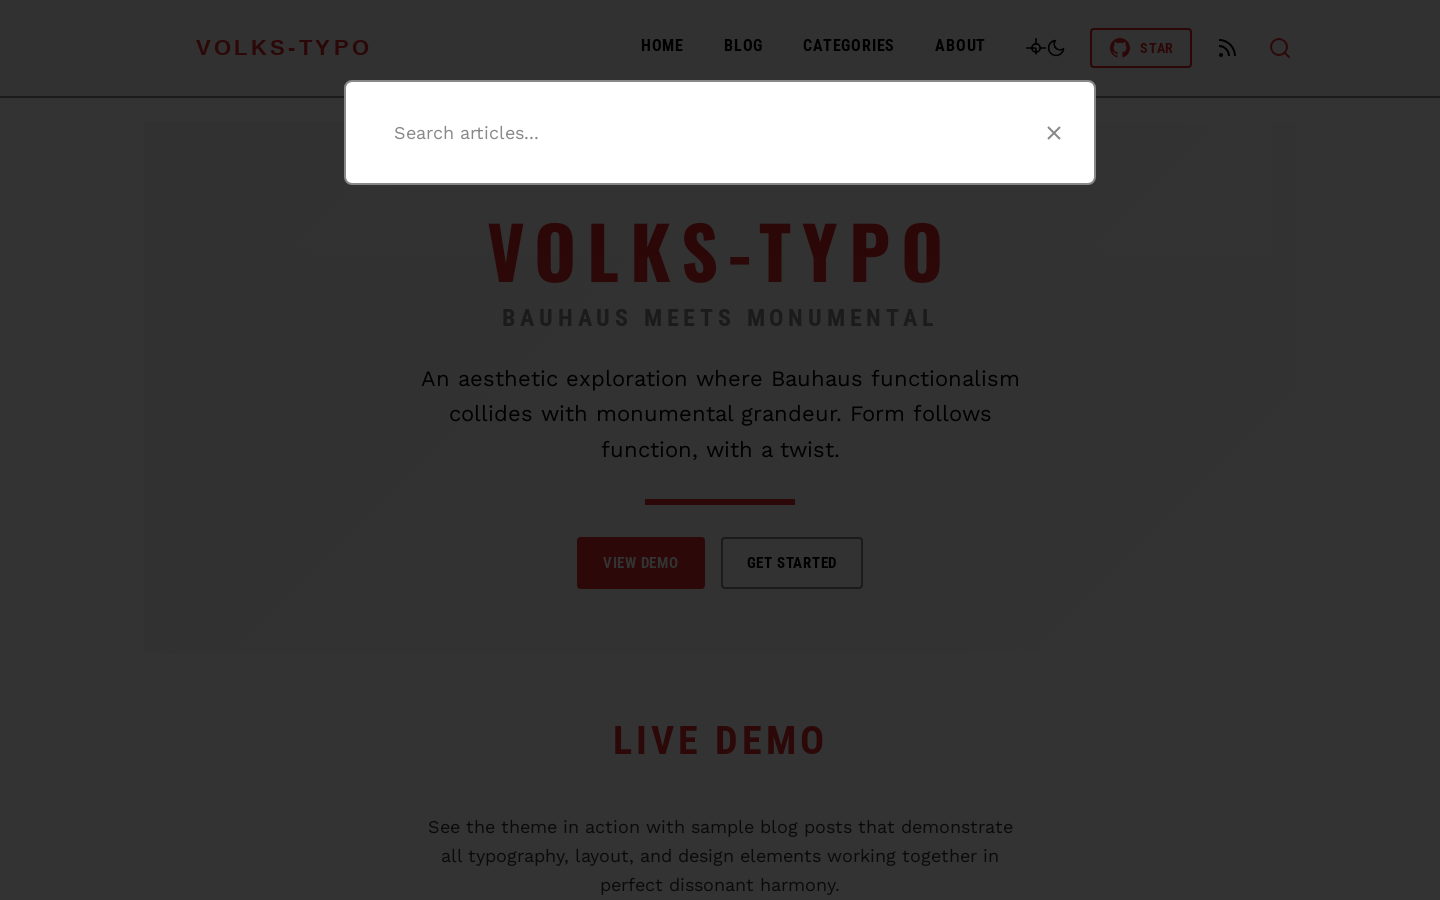

Typed 'design' in search input field on #search-input
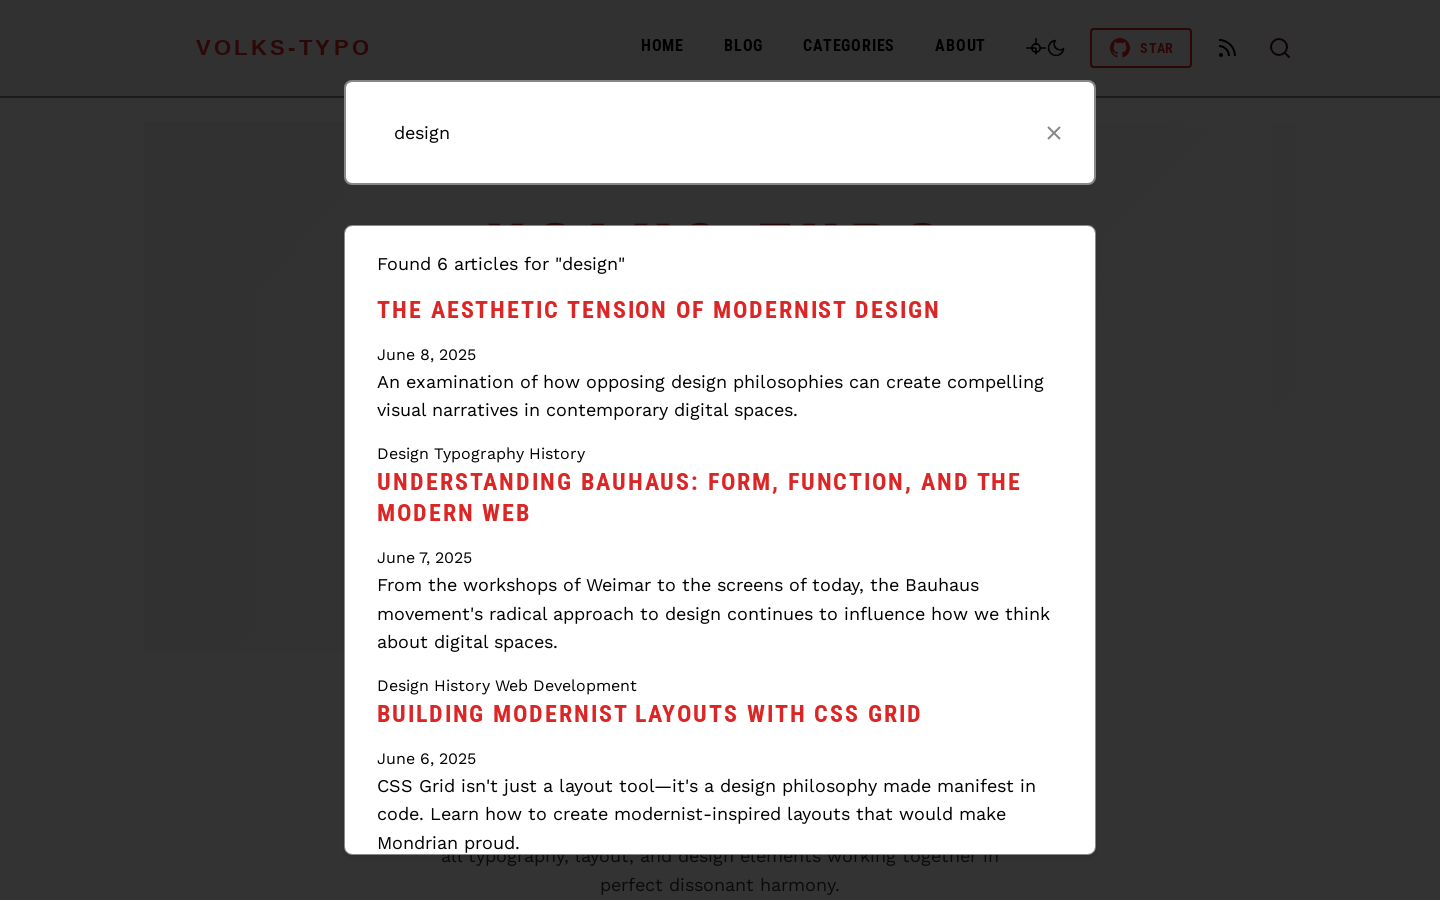

Waited 1.5 seconds for search results to appear
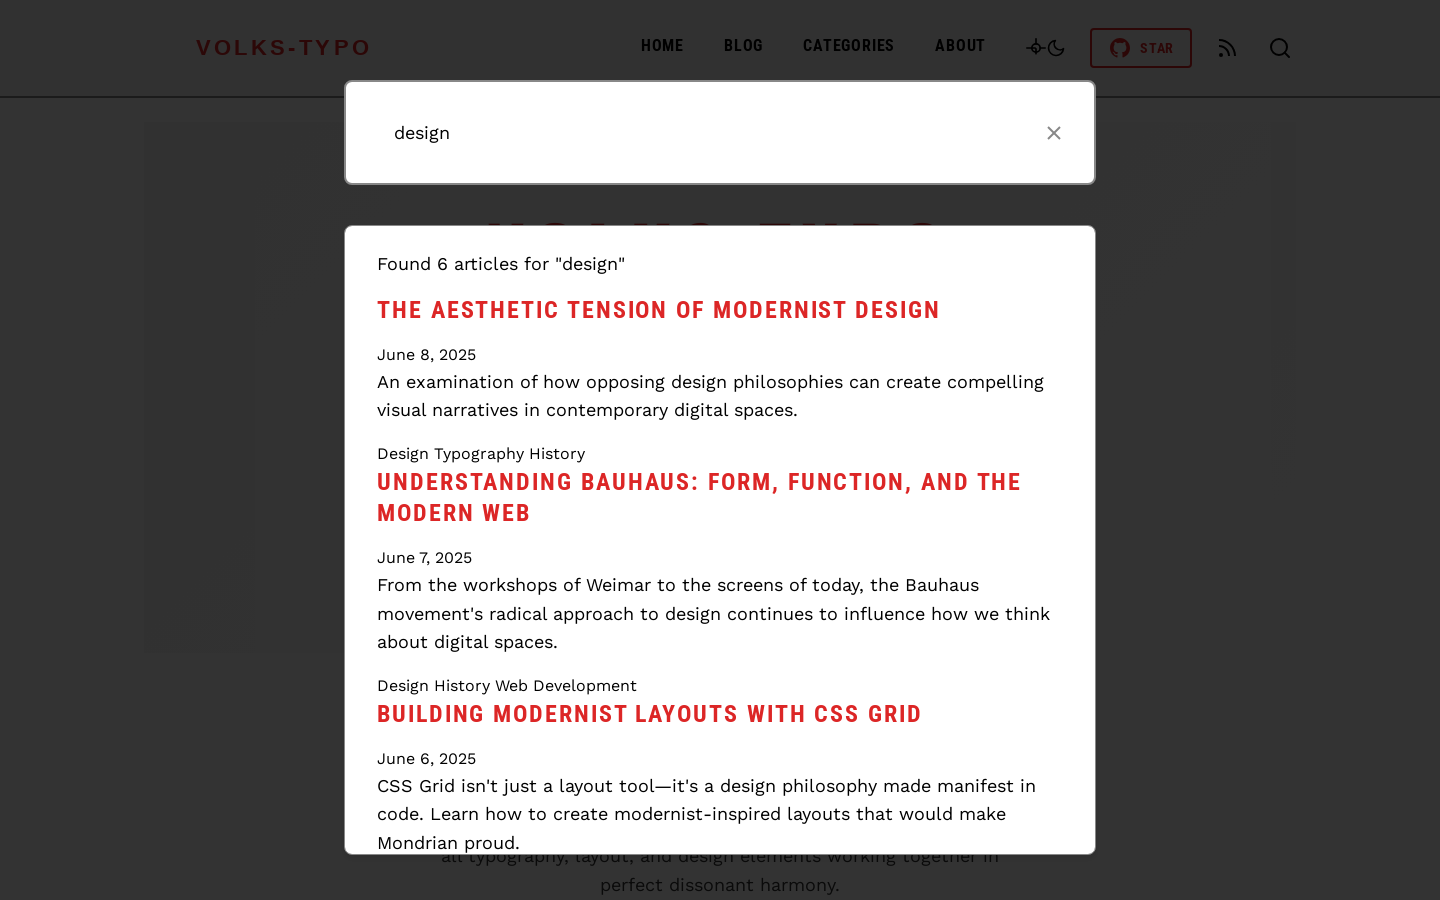

Set viewport to 375x812 mobile size
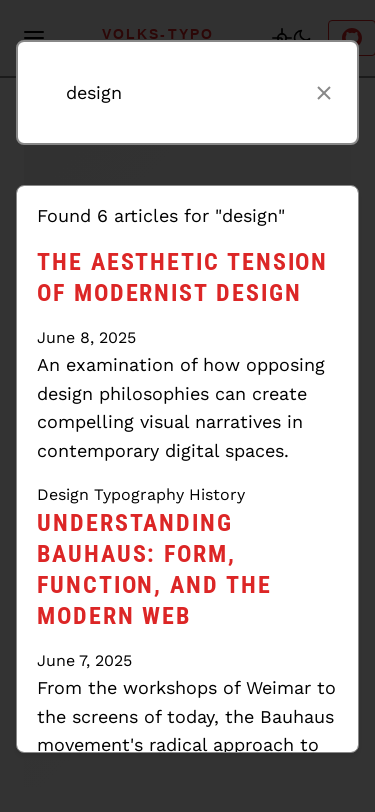

Navigated to homepage in mobile view
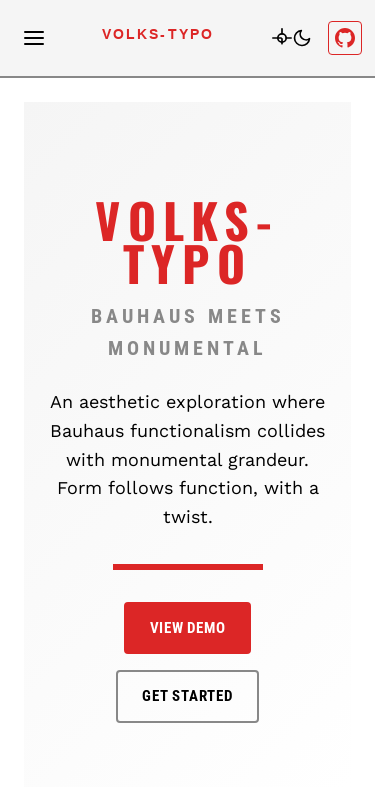

Waited for network idle state on mobile homepage
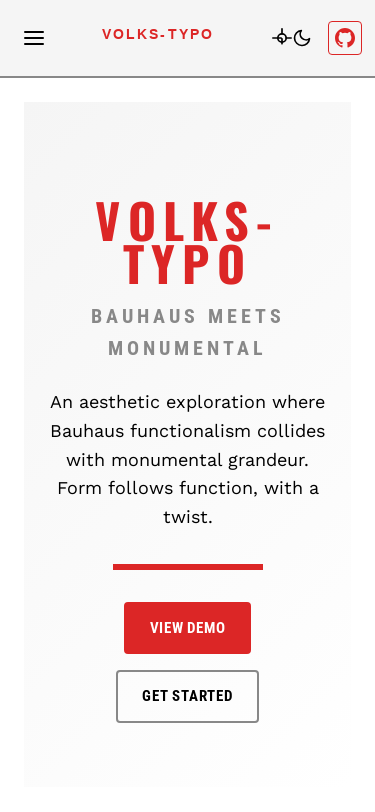

Waited 1 second for mobile homepage fonts to load
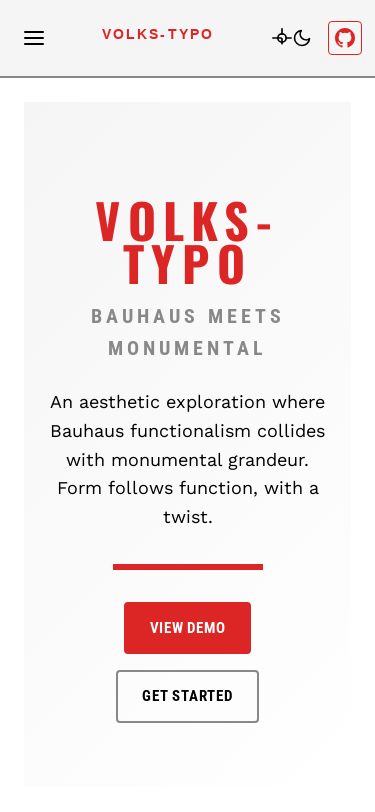

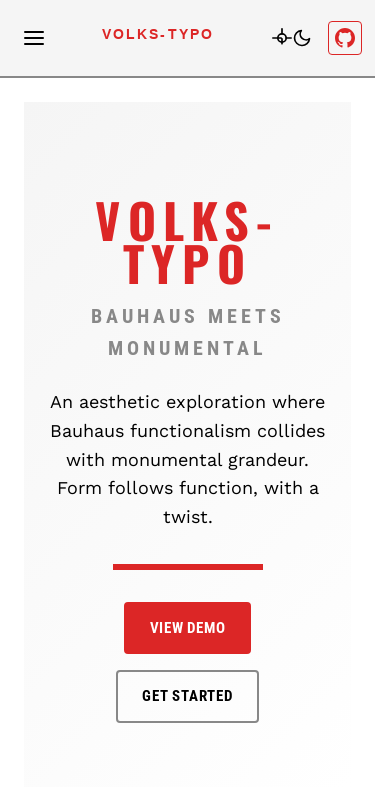